Tests right-click functionality on a button element by performing a context click action

Starting URL: https://demoqa.com/buttons

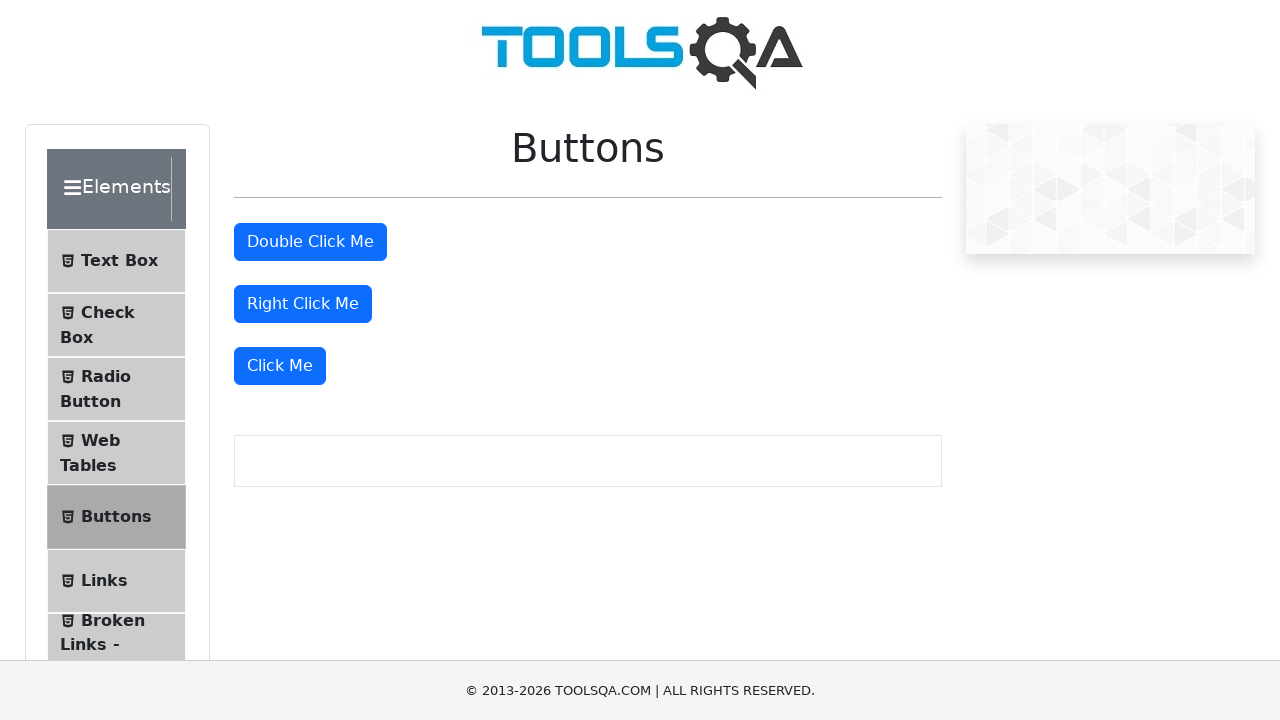

Located the right-click button element
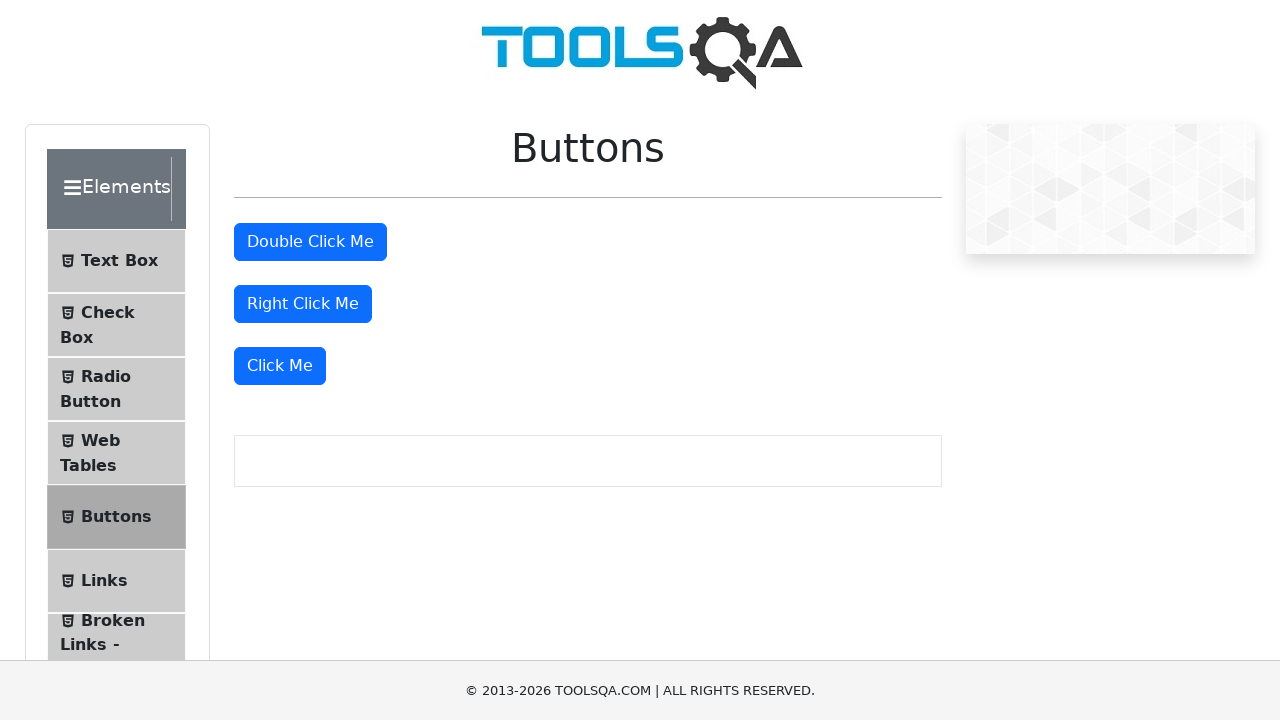

Performed right-click (context click) action on button element at (303, 304) on button#rightClickBtn
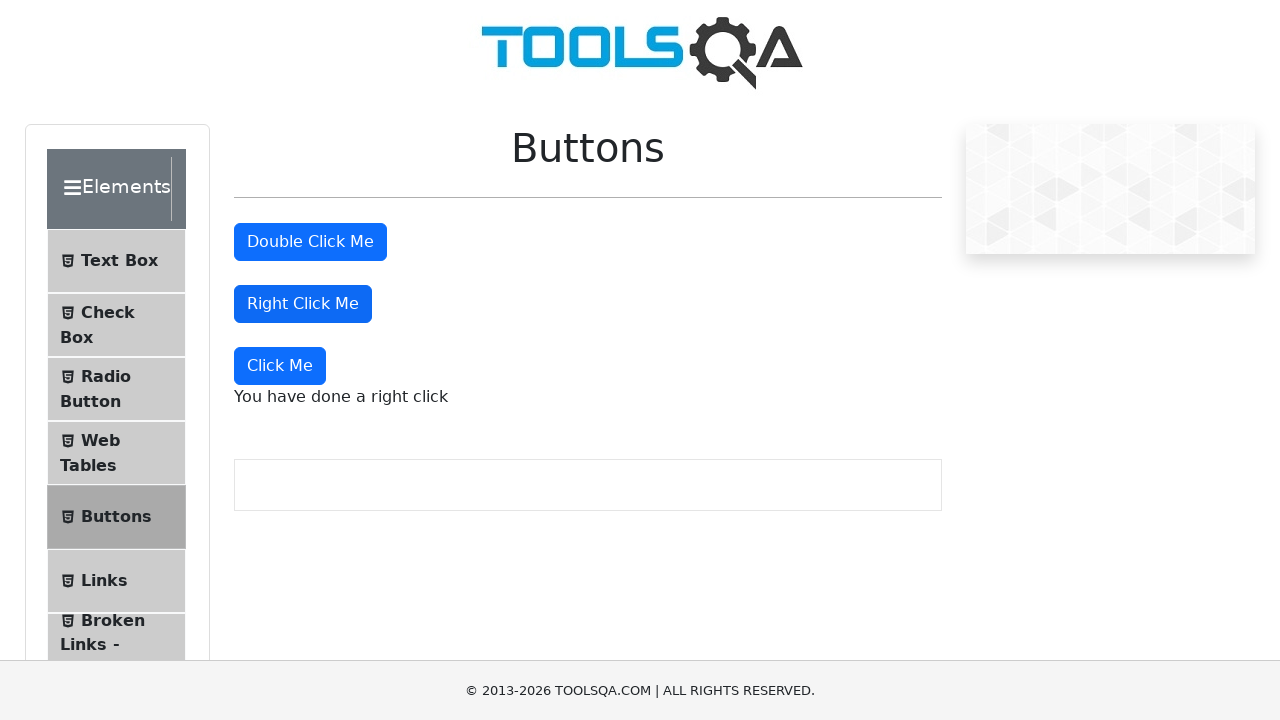

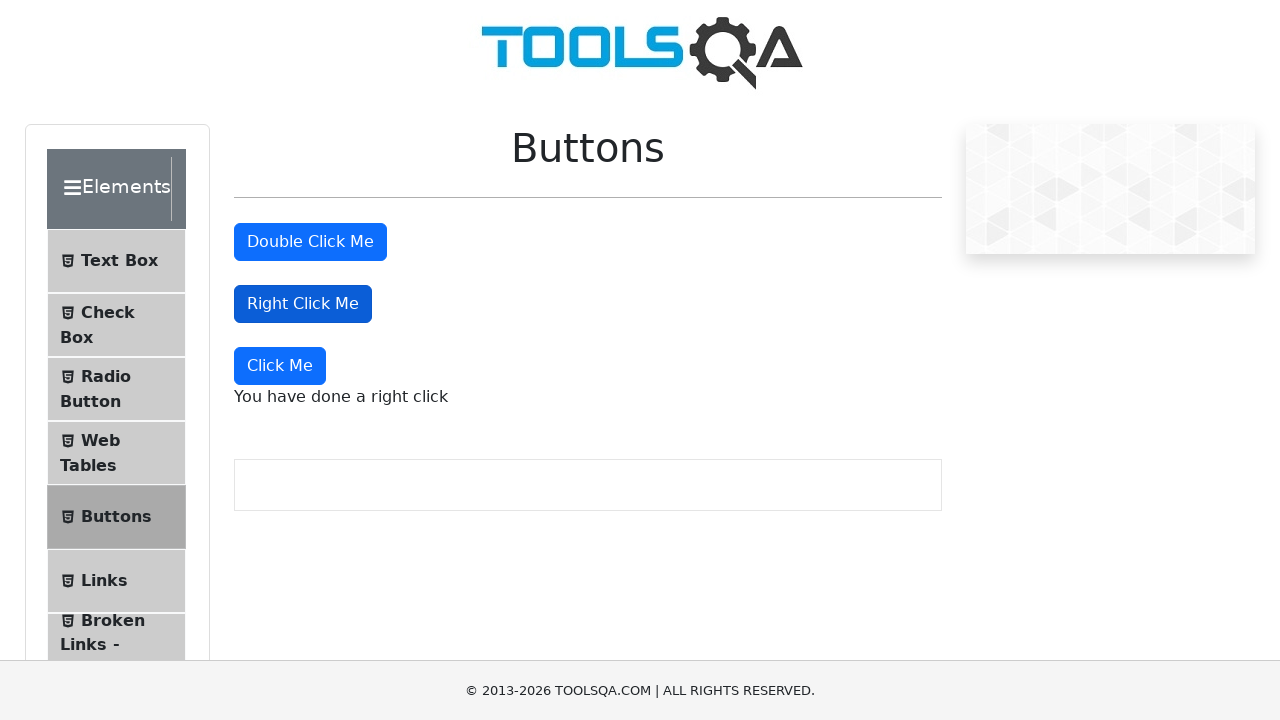